Tests dynamic controls by clicking an Enable button, waiting for an input field to become enabled, then typing into it and verifying the success message

Starting URL: https://the-internet.herokuapp.com/dynamic_controls

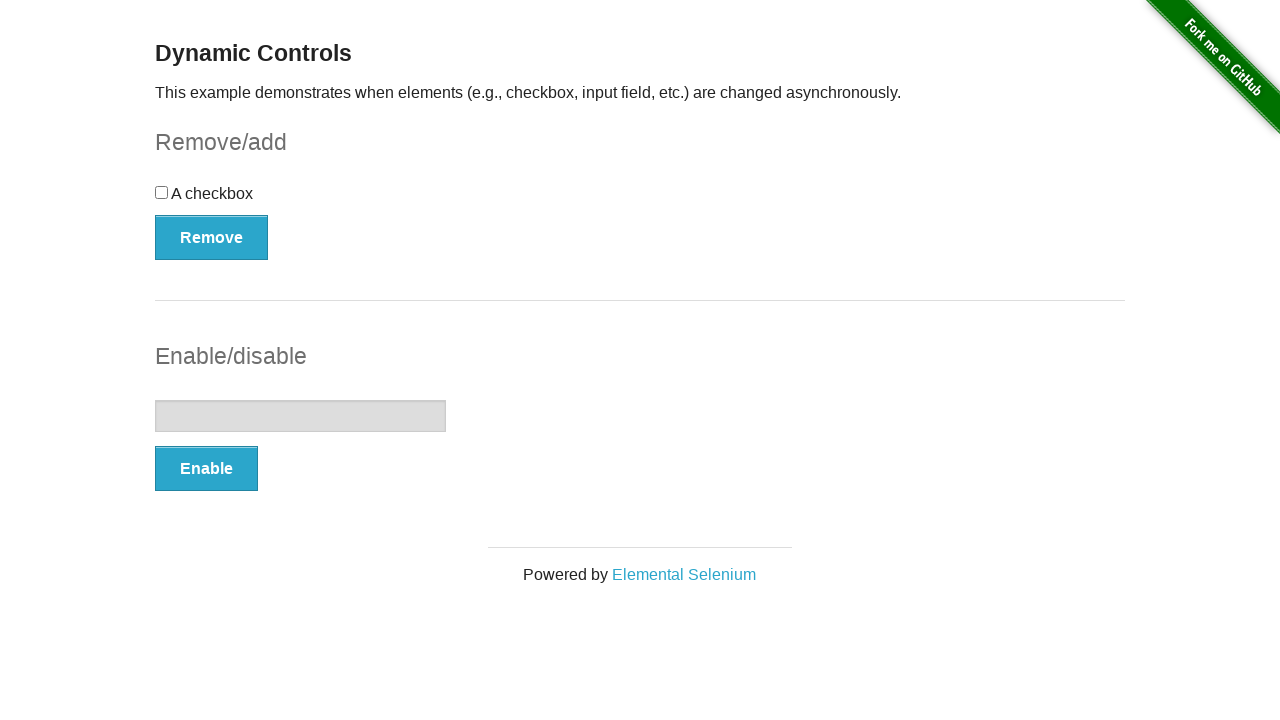

Clicked the Enable button at (206, 469) on xpath=//button[text()='Enable']
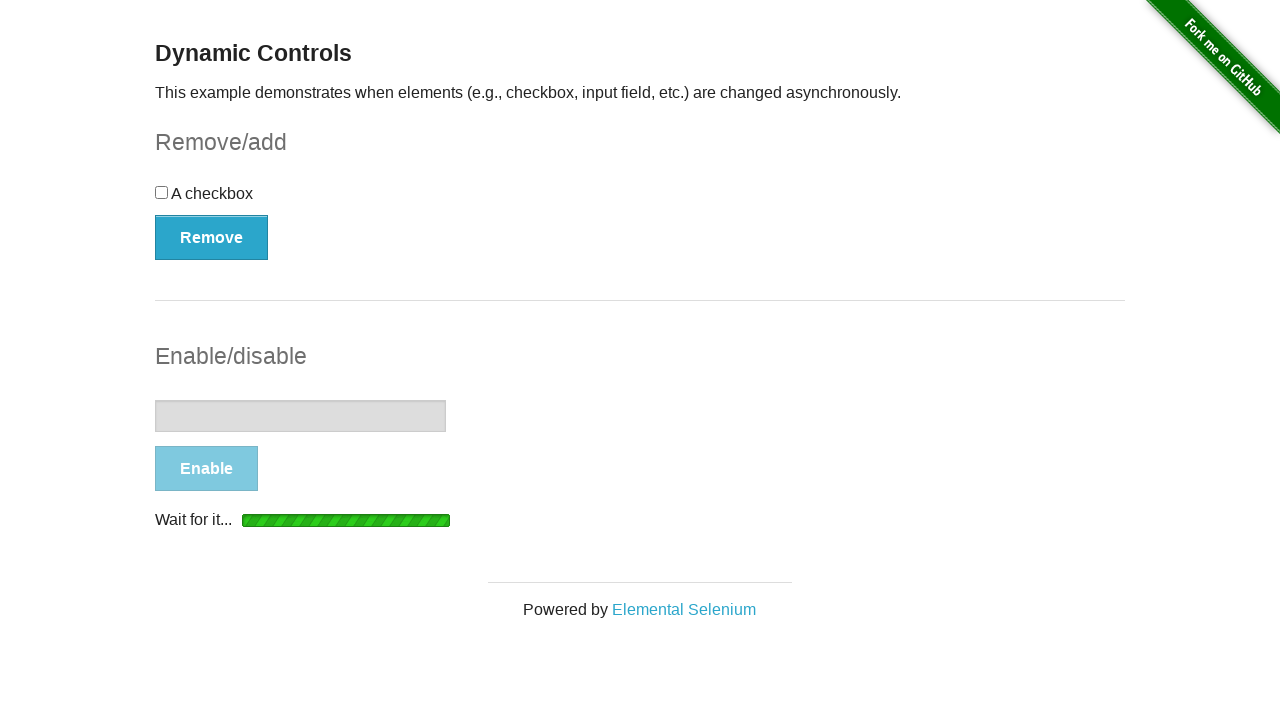

Input field became enabled
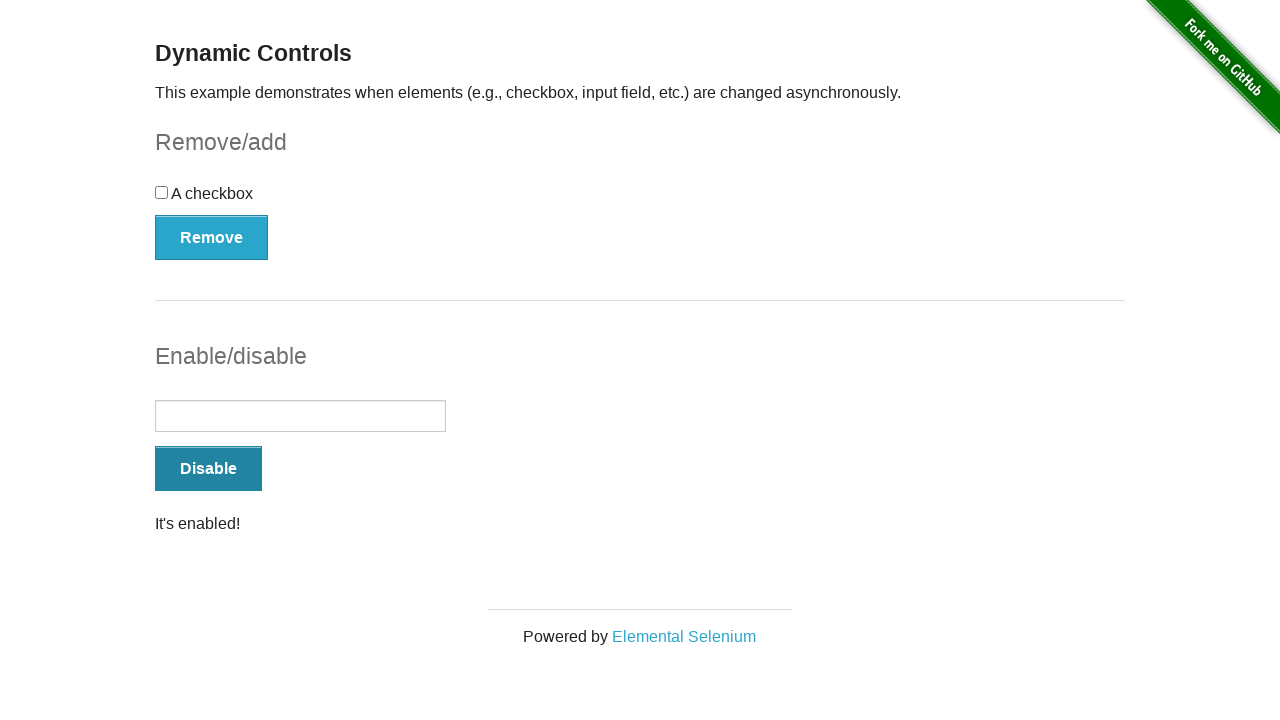

Typed 'Eurotech' into the input field on input[type=text]
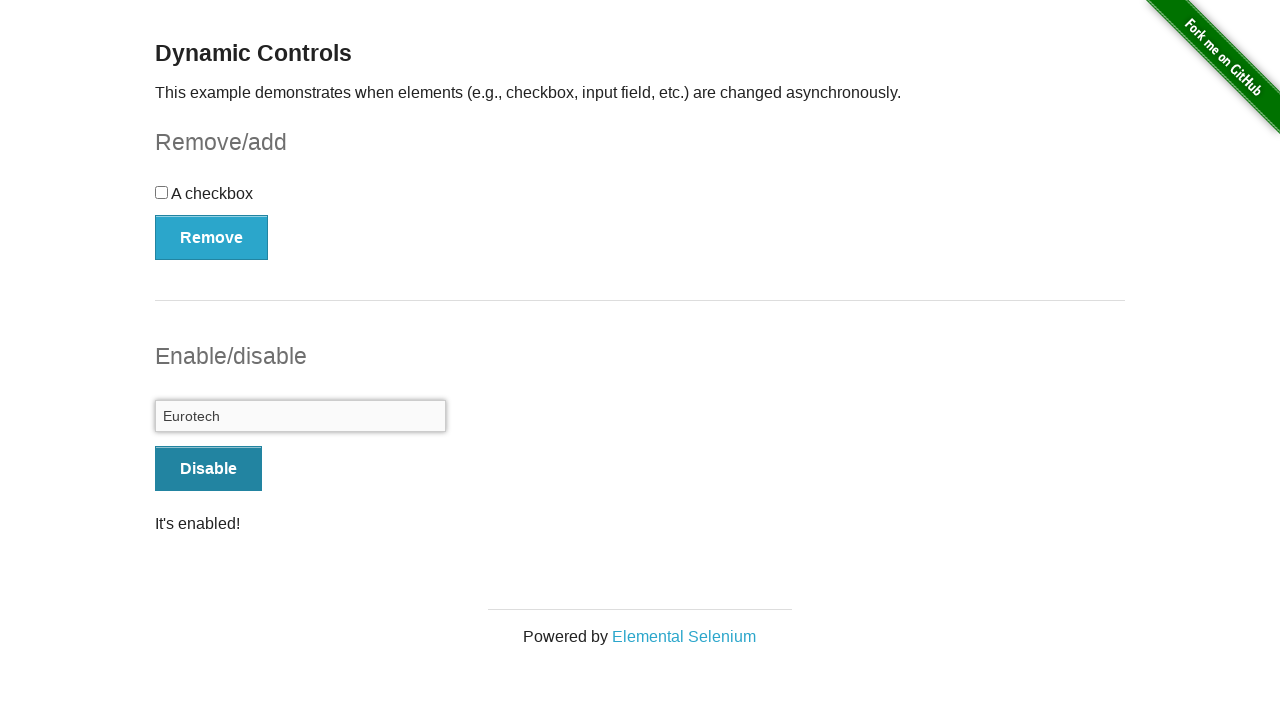

Located success message element
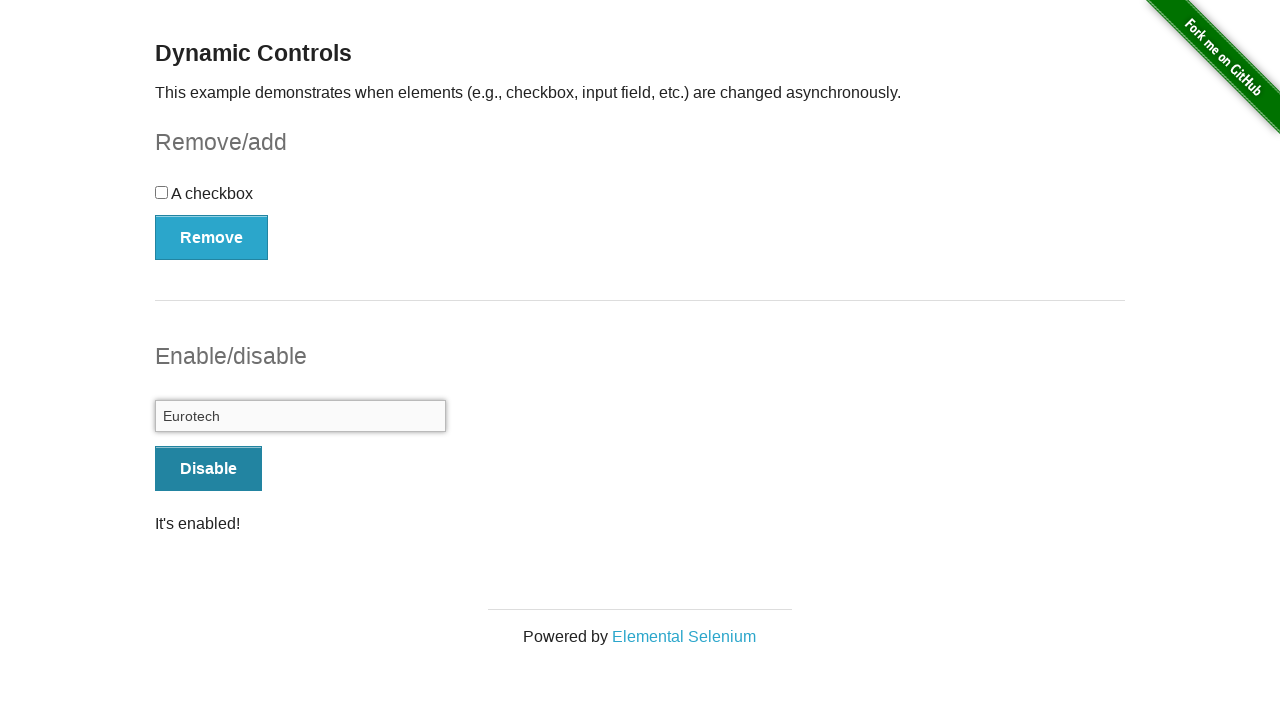

Verified success message displays 'It's enabled!'
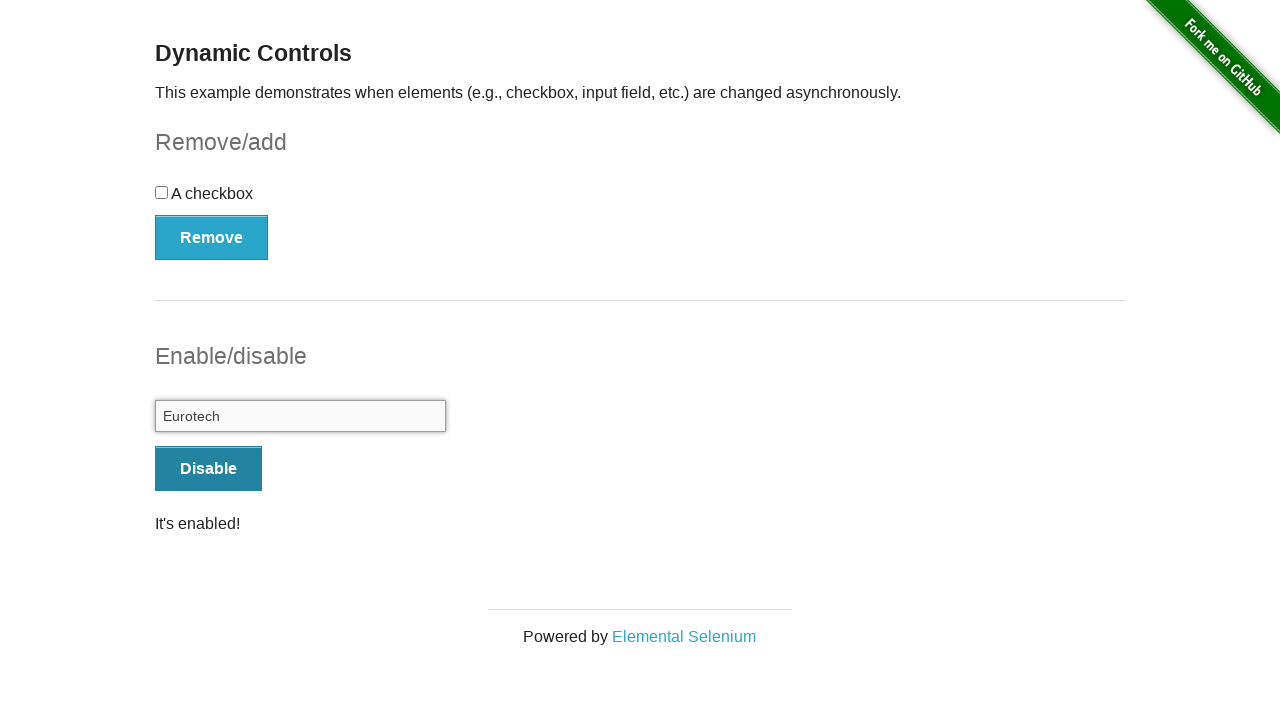

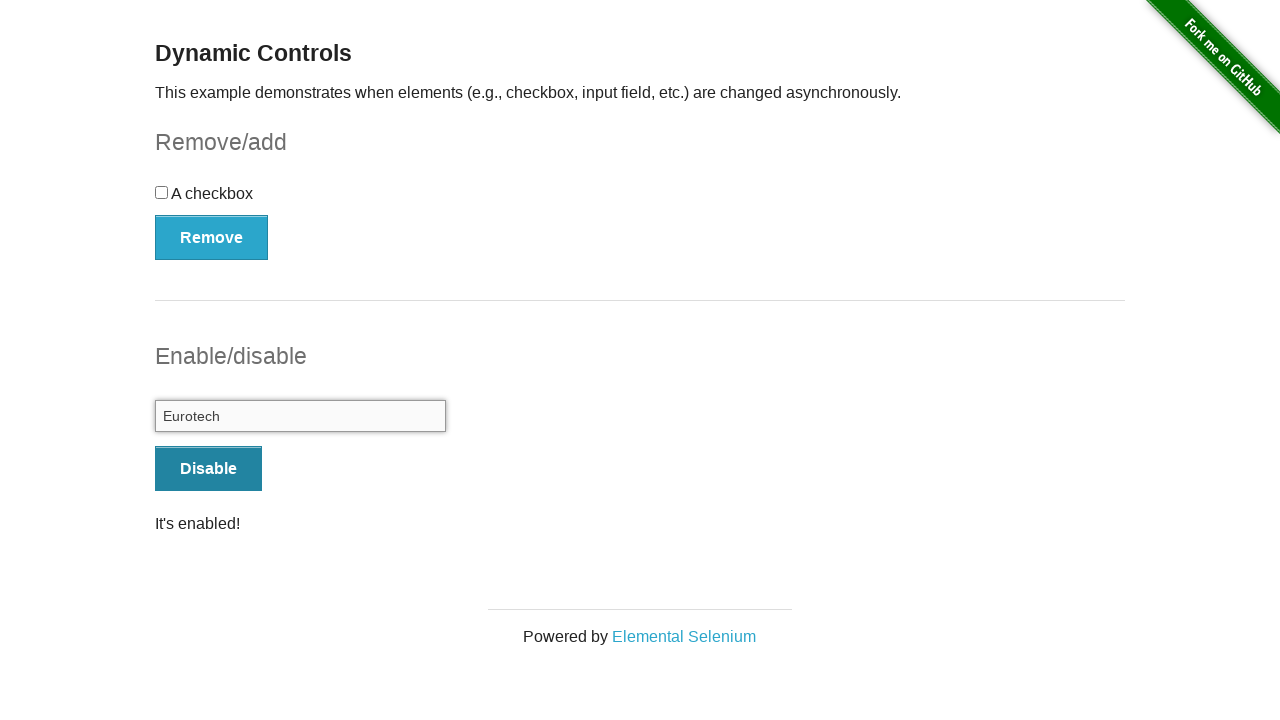